Tests dynamic controls functionality by clicking a checkbox, removing it, and verifying the removal message

Starting URL: https://the-internet.herokuapp.com/

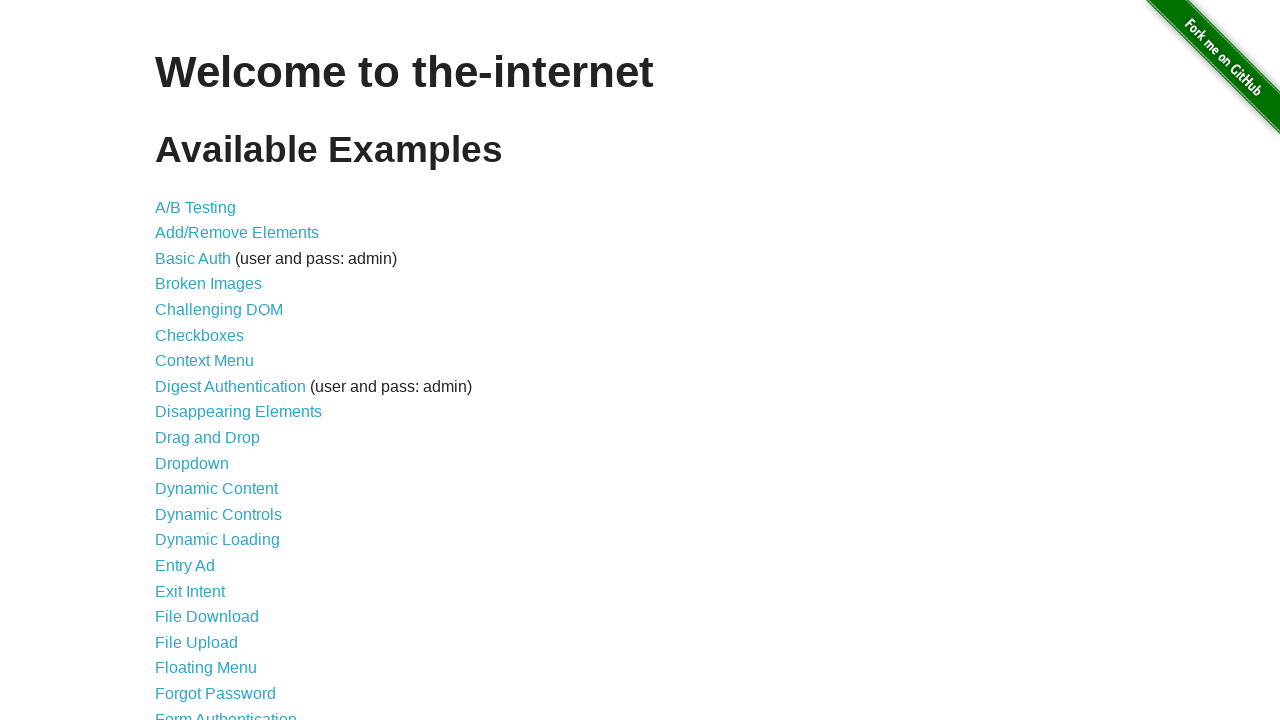

Clicked on Dynamic Controls link at (218, 514) on text=Dynamic Controls
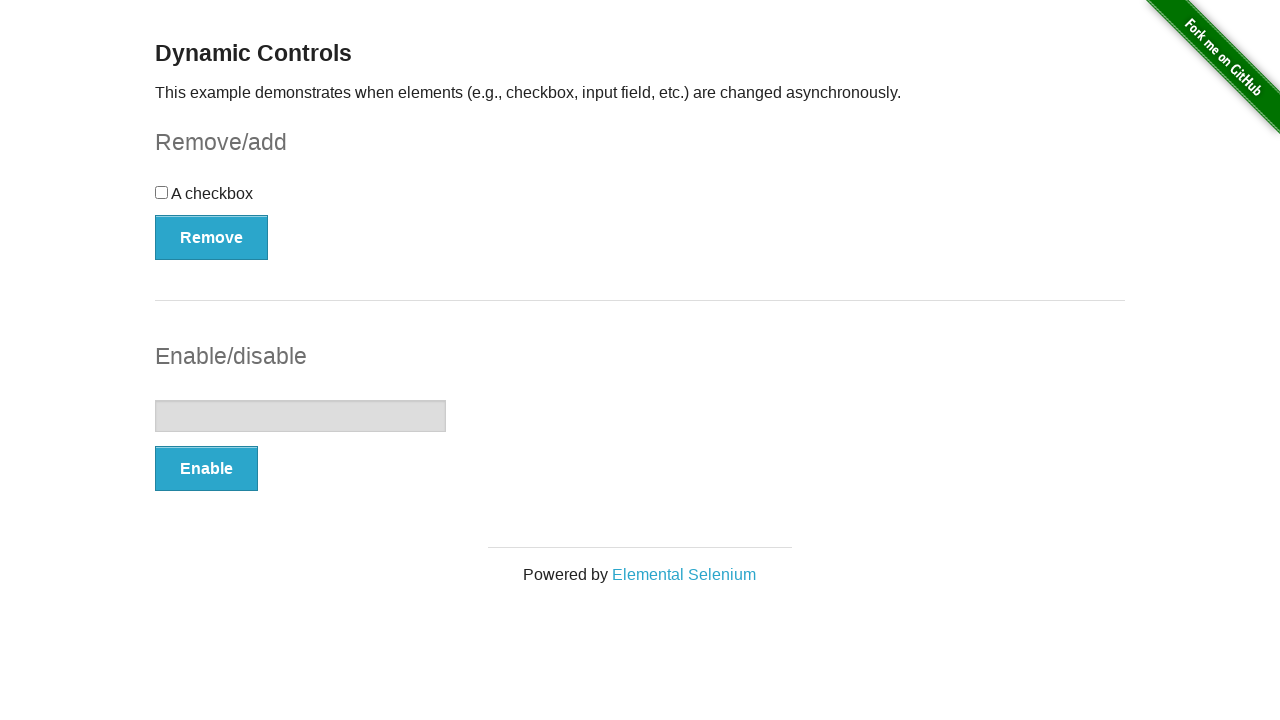

Clicked the checkbox at (162, 192) on input[type='checkbox']
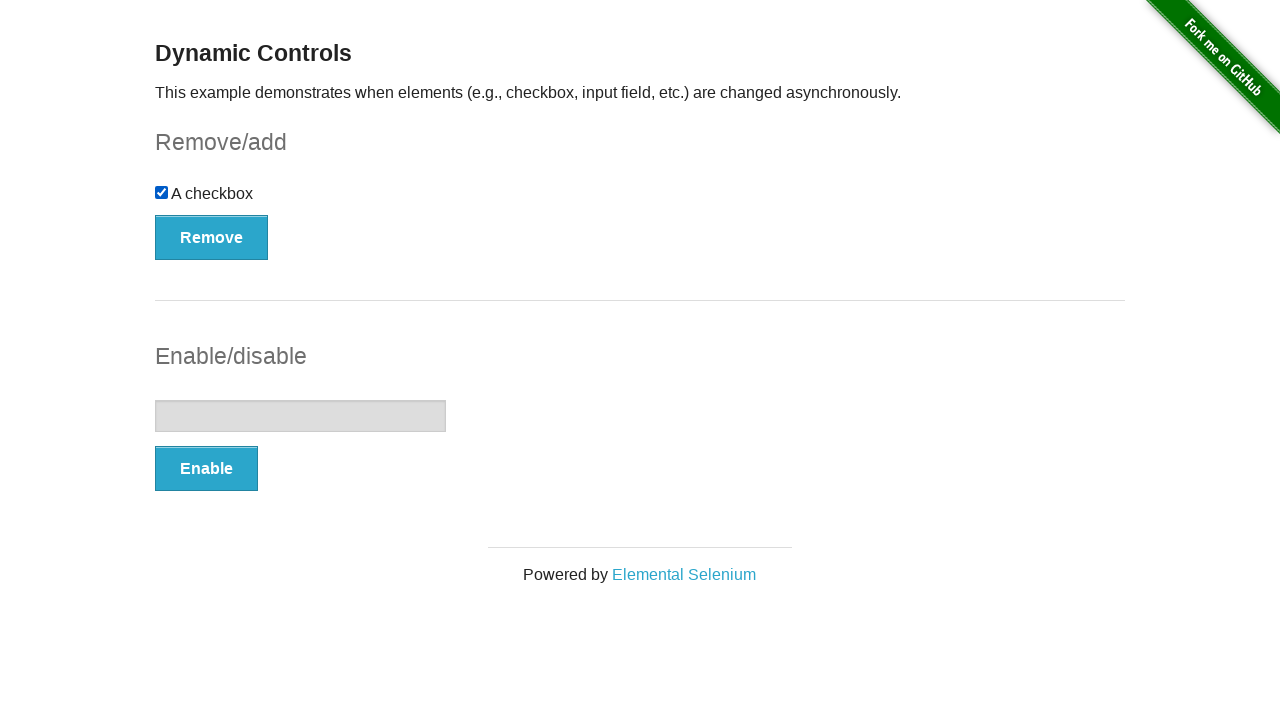

Clicked the Remove button at (212, 237) on button:has-text('Remove')
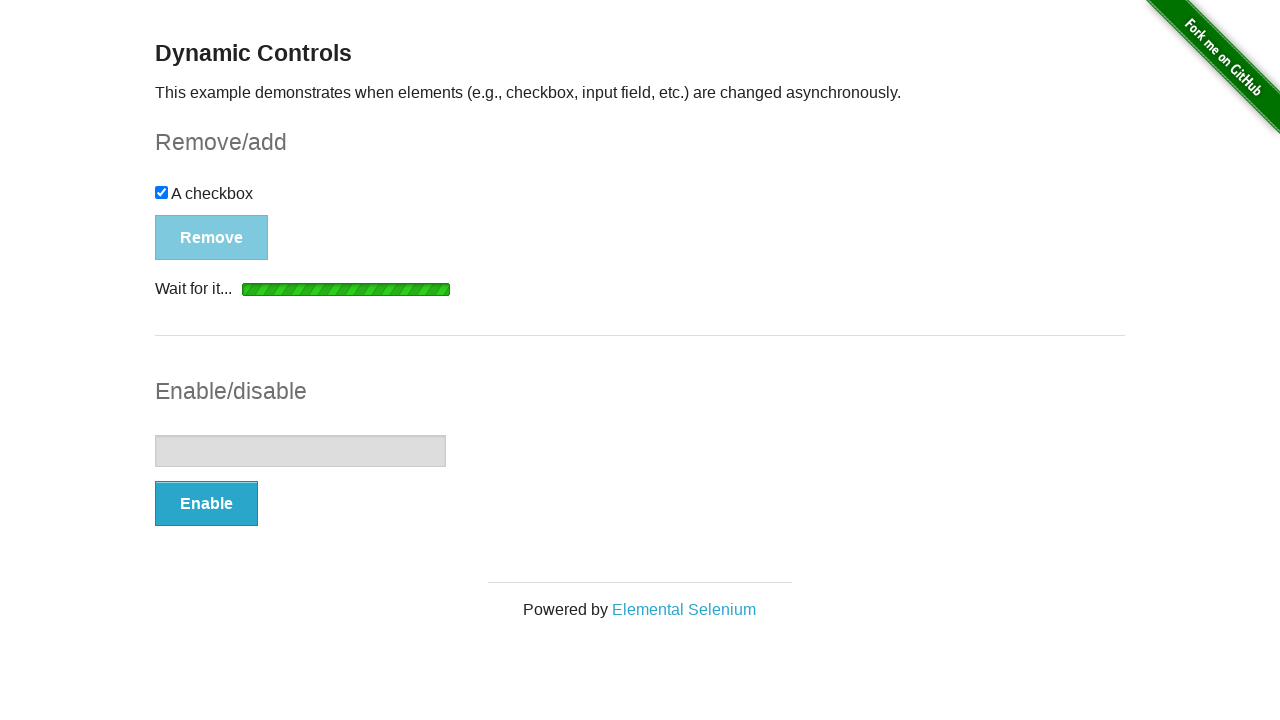

Verified that the removal message "It's gone!" appeared
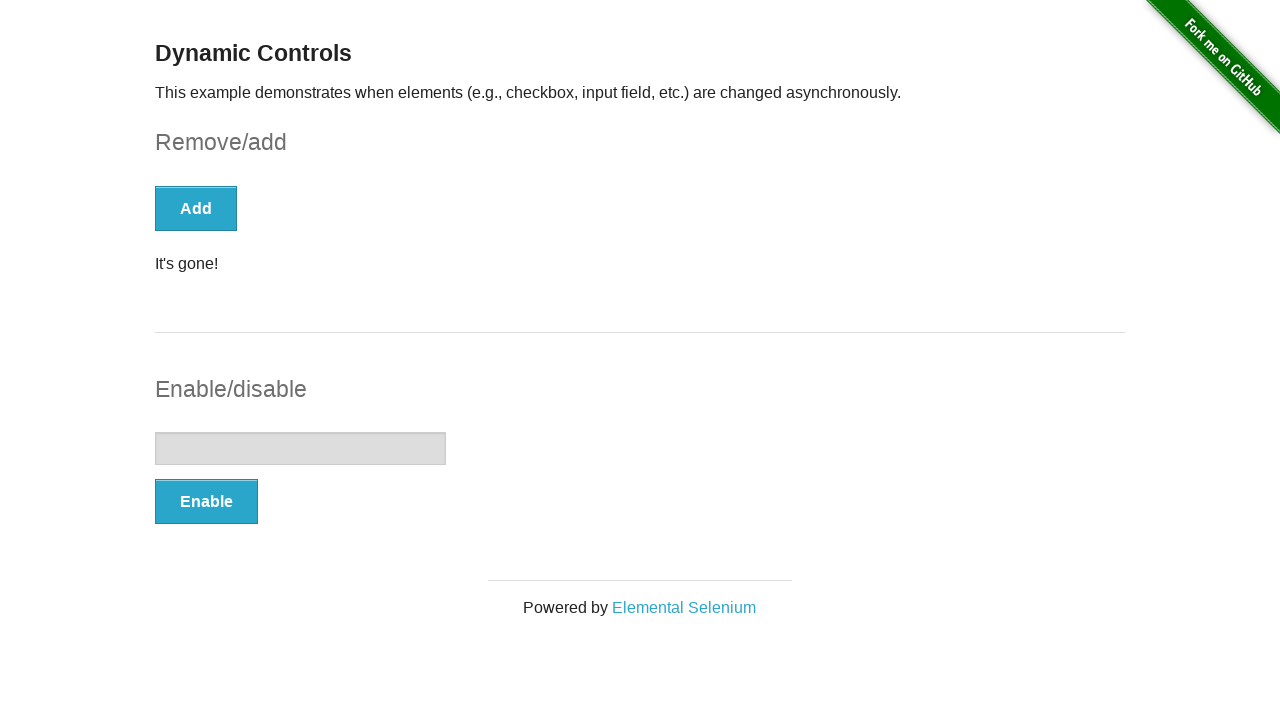

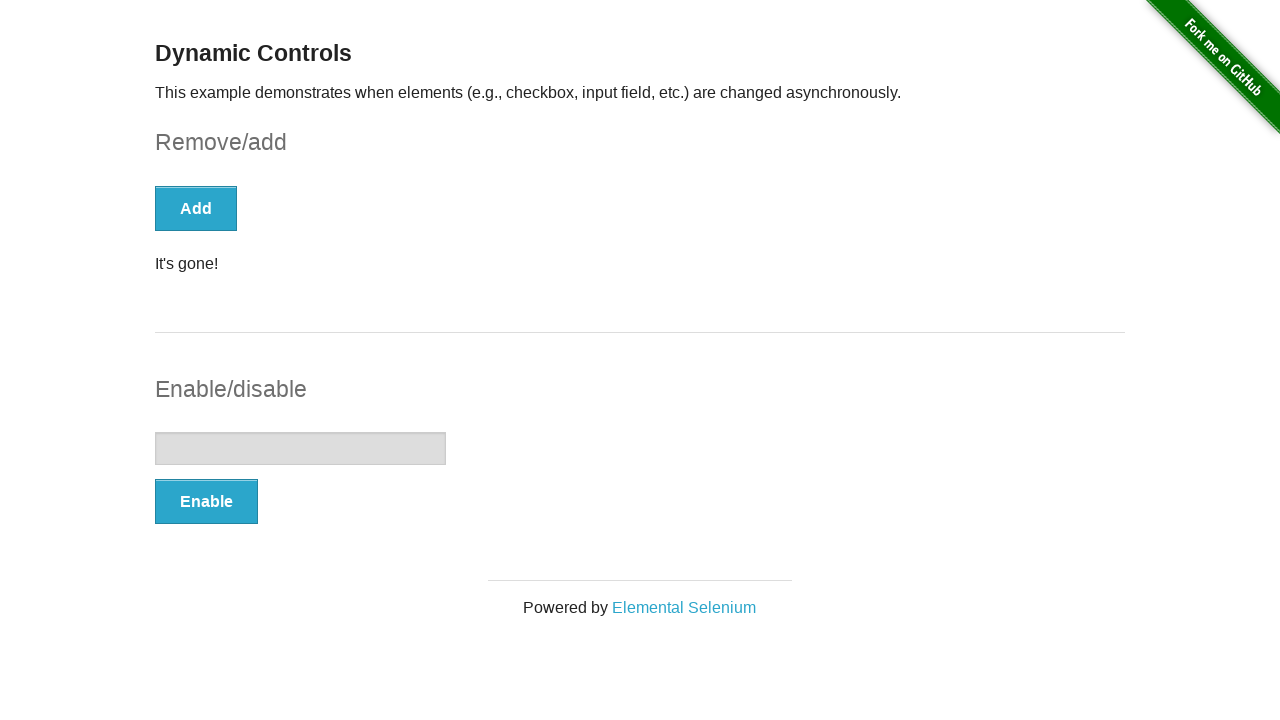